Navigates to Campos Coffee website homepage and waits for the page to load

Starting URL: https://camposcoffee.com/

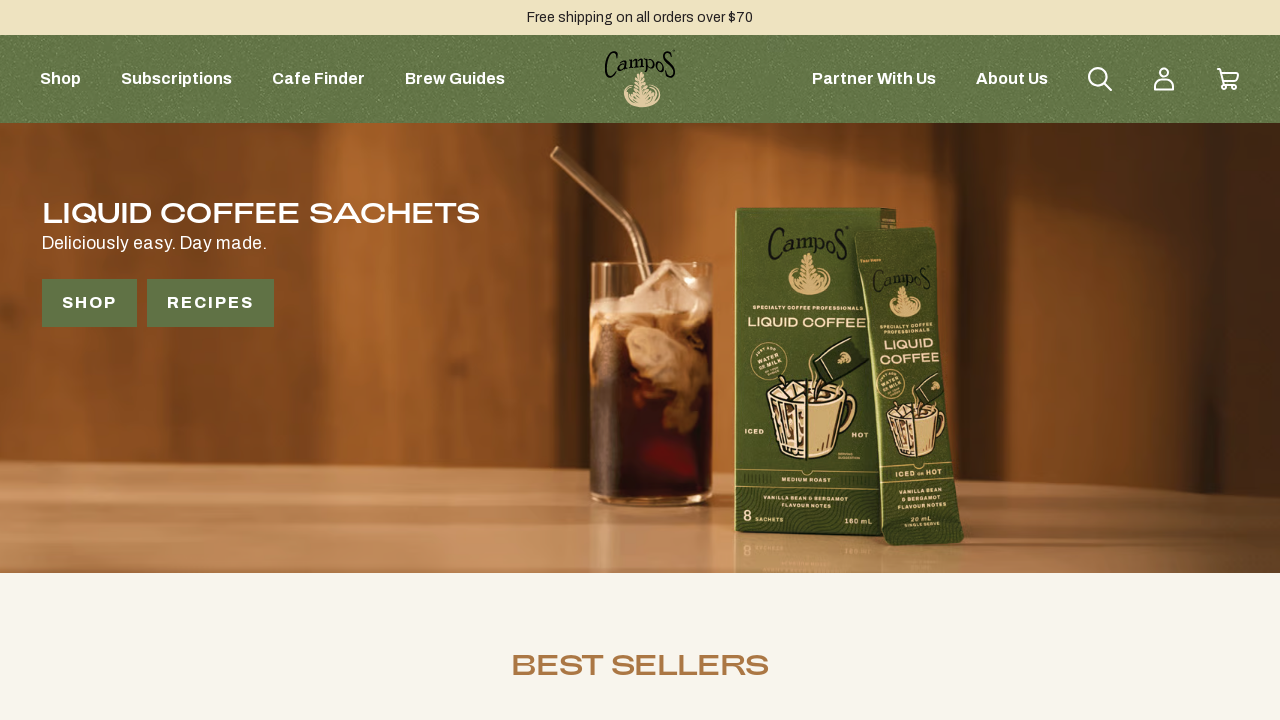

Navigated to Campos Coffee website homepage
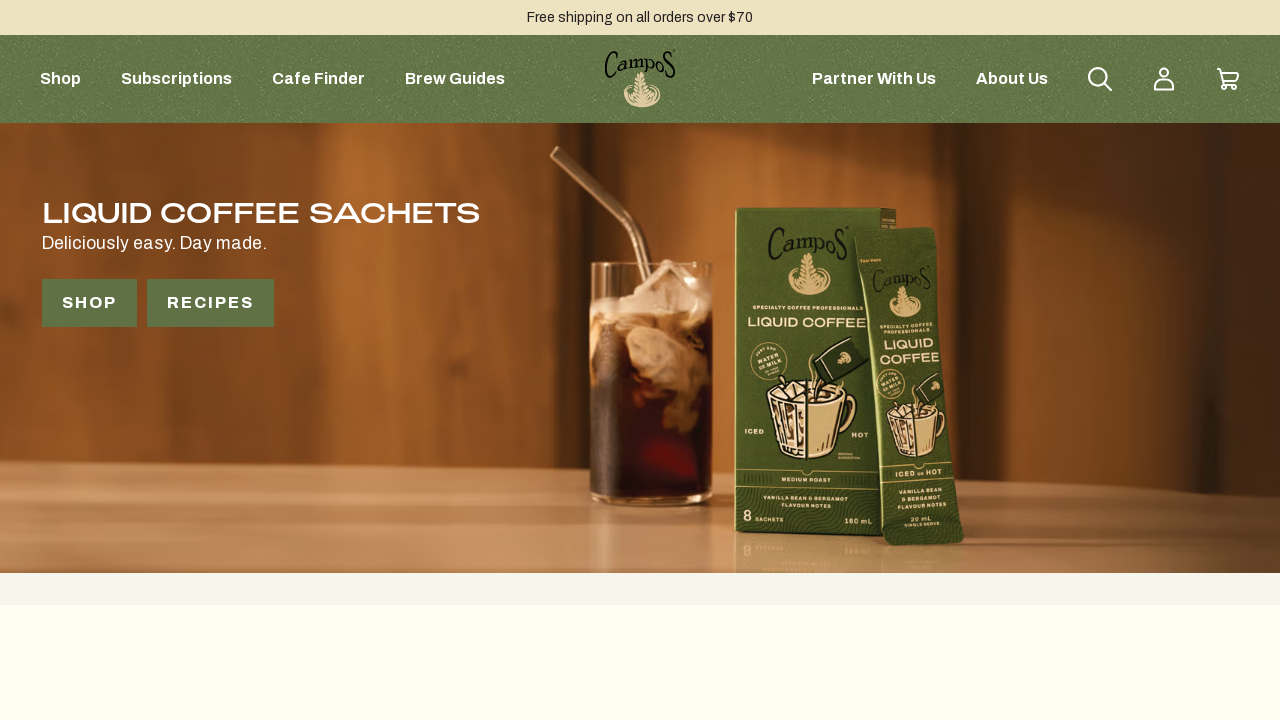

Page DOM content fully loaded
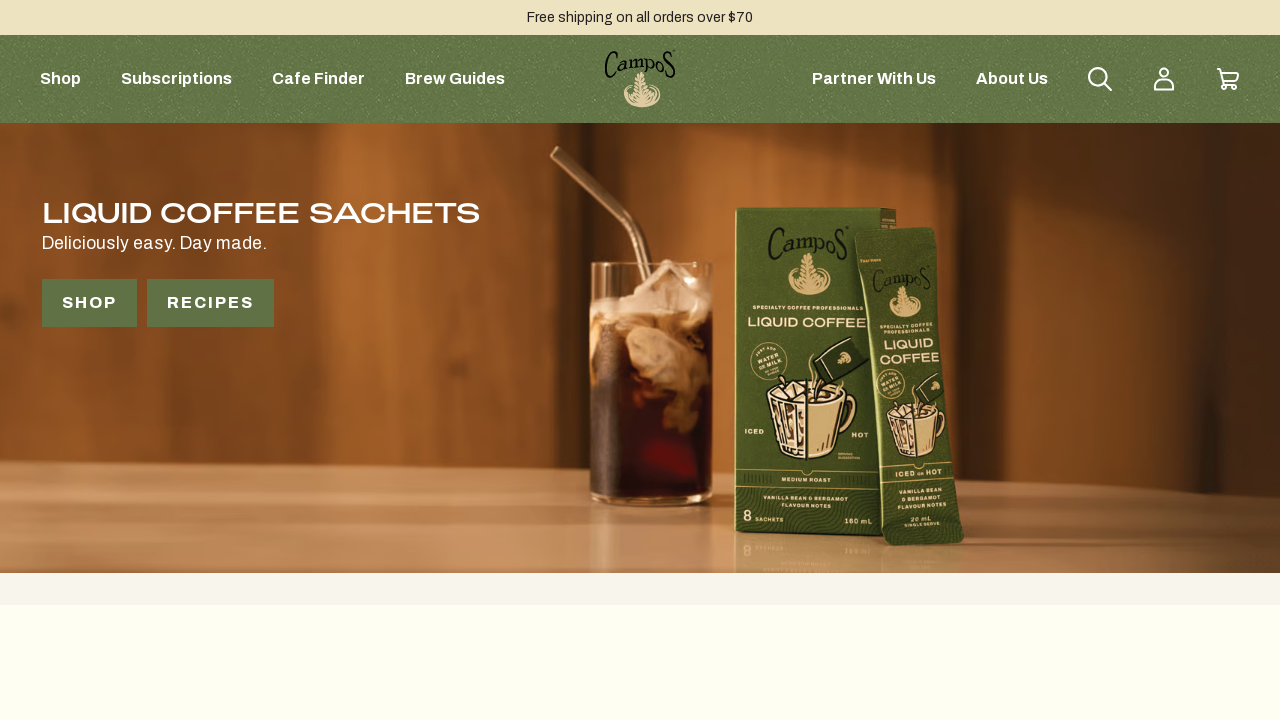

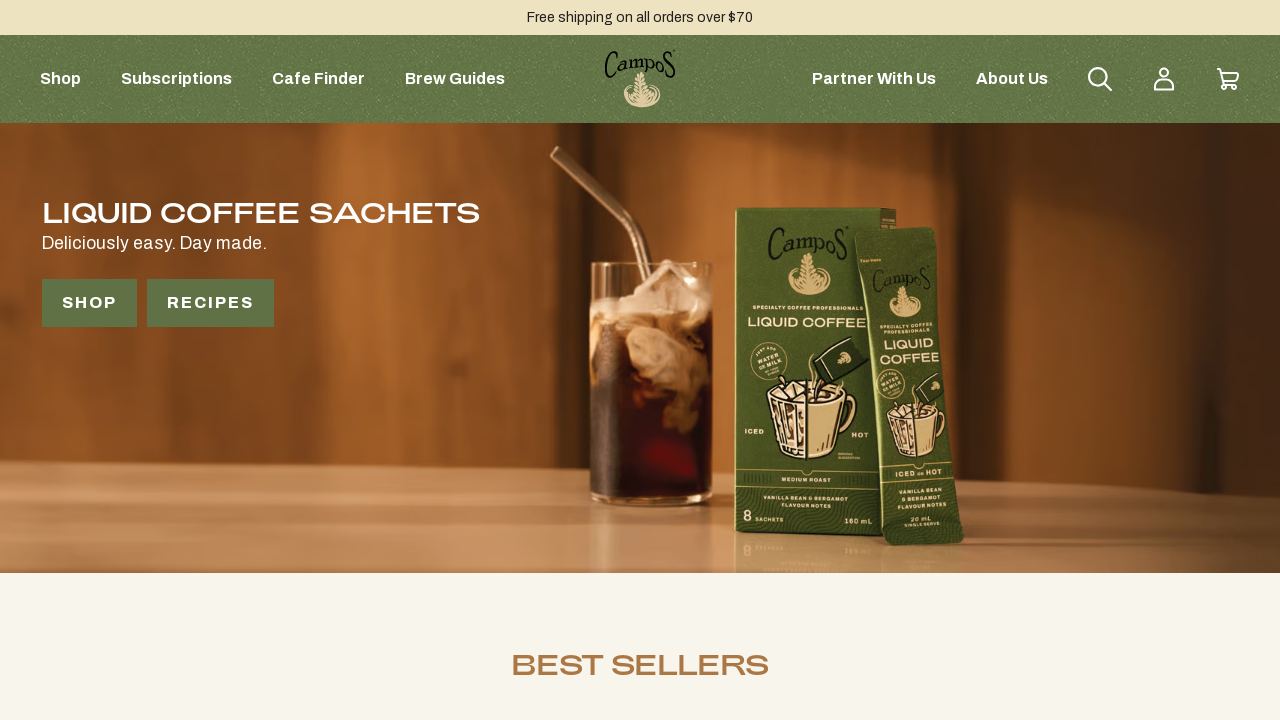